Tests client-side delay handling by clicking a button and waiting for success message to appear

Starting URL: http://www.uitestingplayground.com/clientdelay

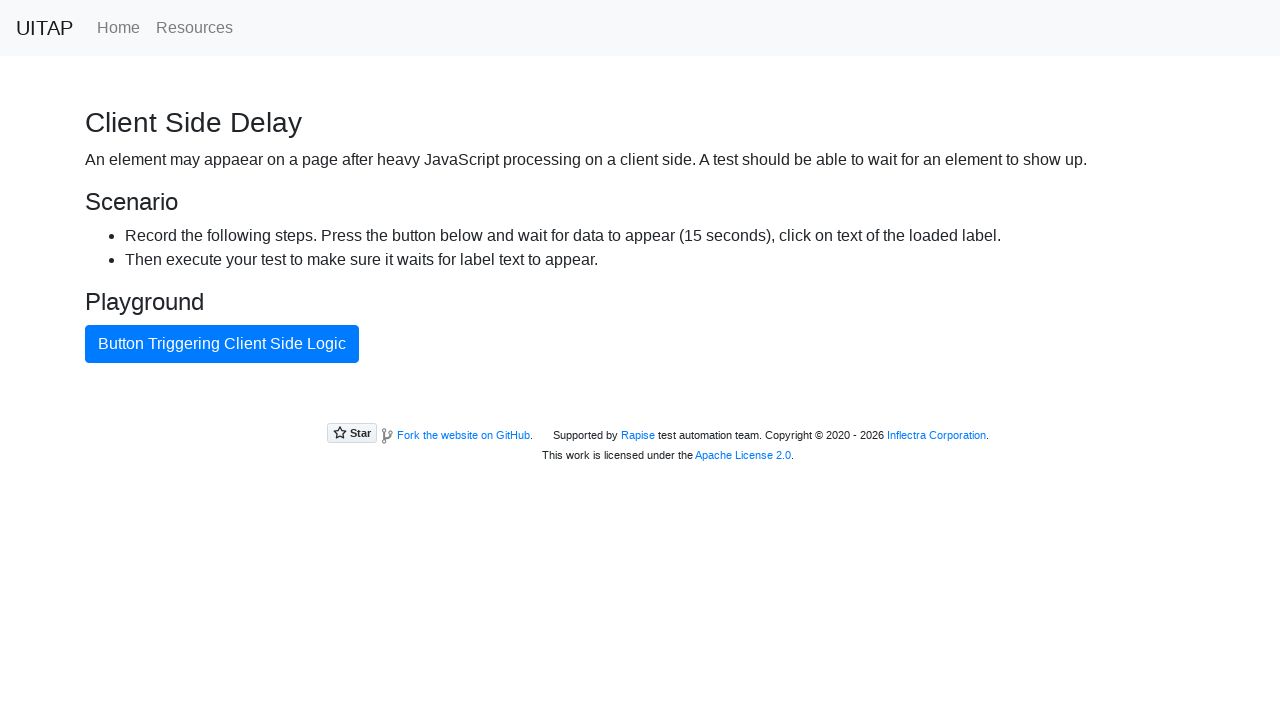

Clicked the AJAX button to trigger client-side delay at (222, 344) on #ajaxButton
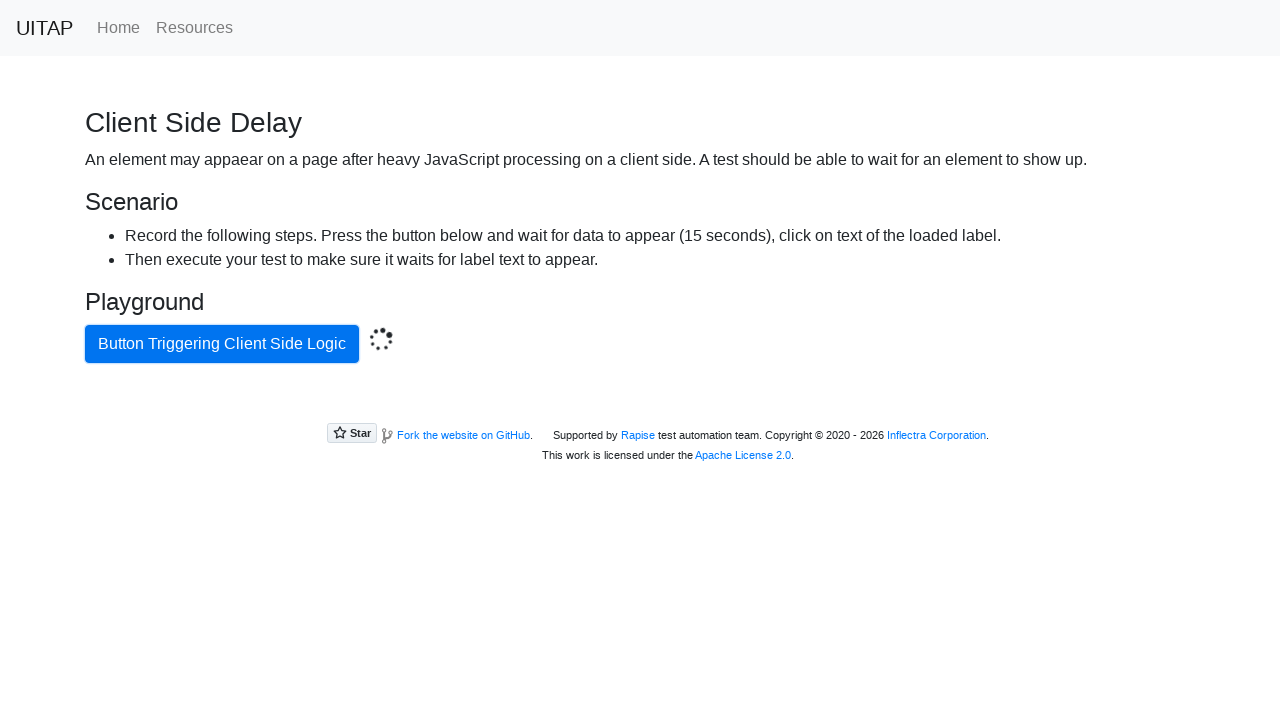

Success message appeared after client-side delay
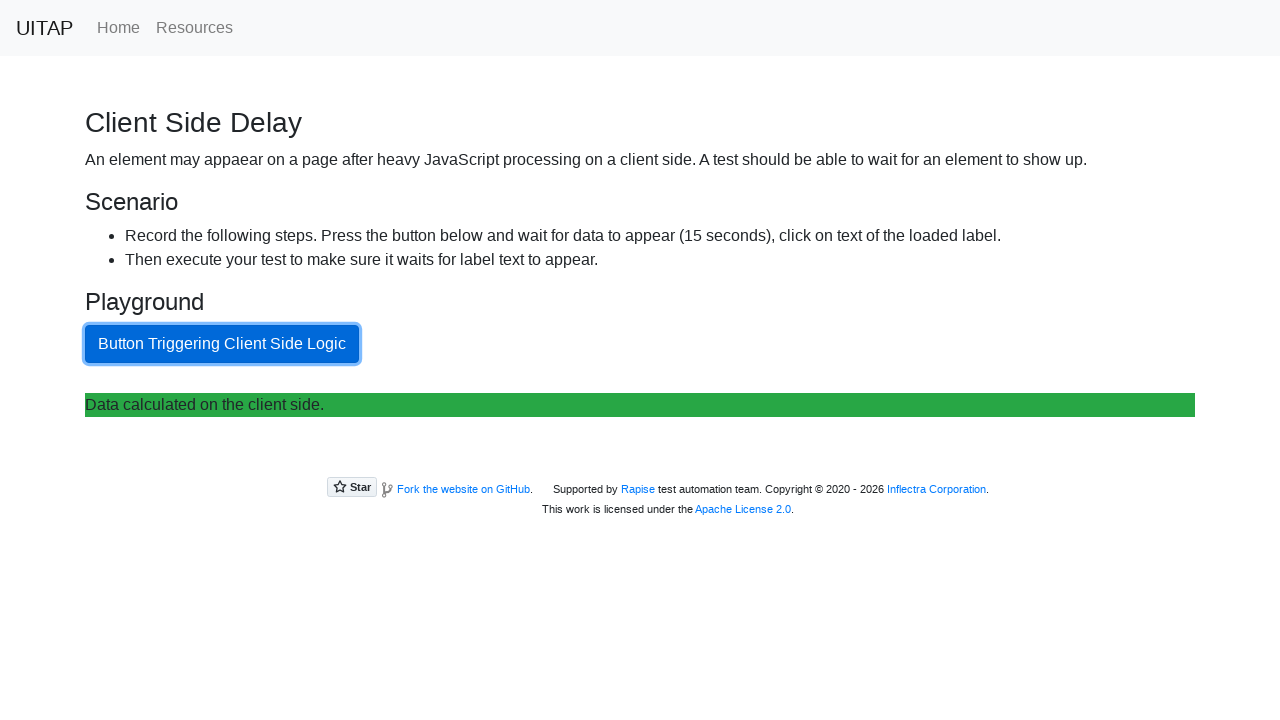

Clicked the success message at (640, 405) on .bg-success
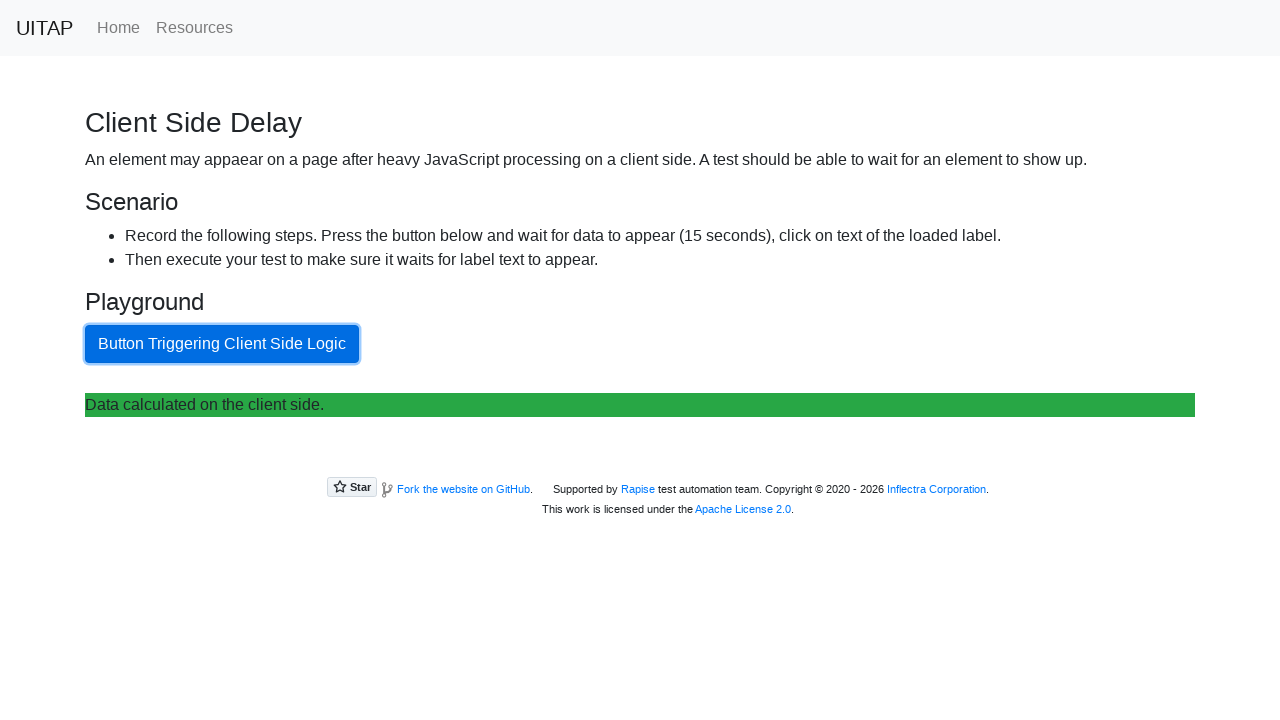

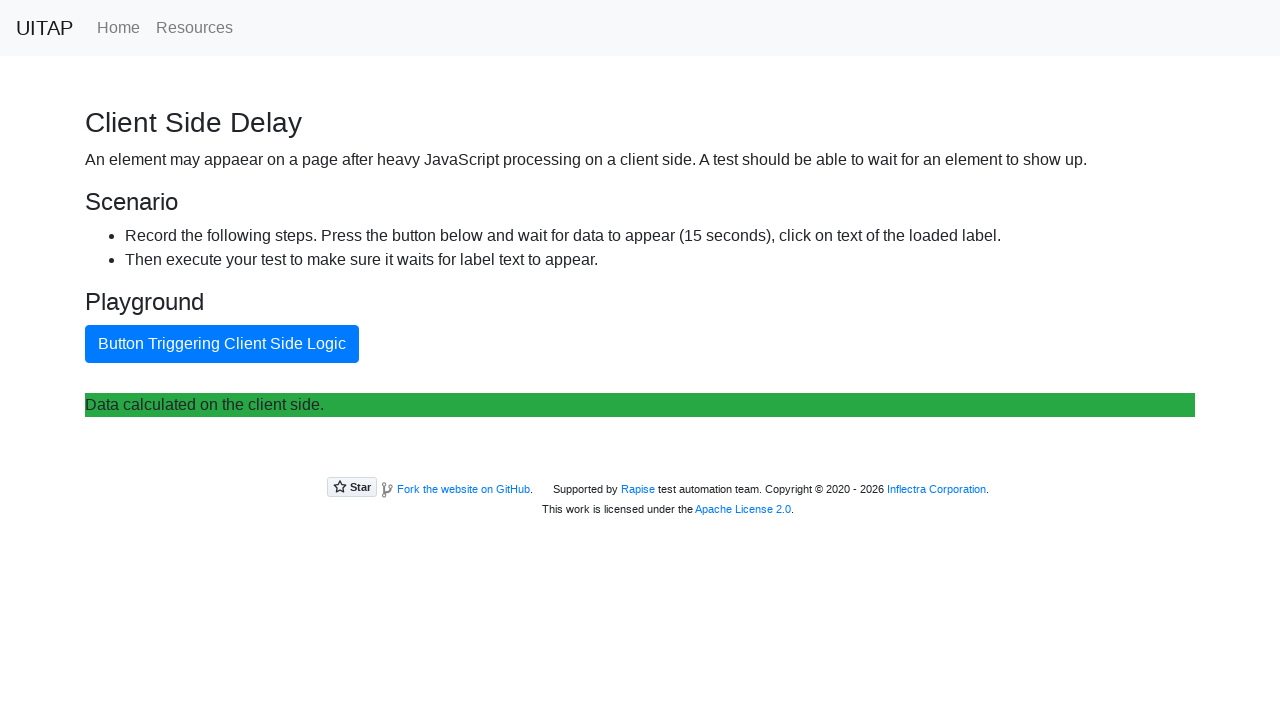